Tests the contact form by navigating to the Contact Us page and filling in the name and email fields.

Starting URL: https://shopdemo-alex-hot.koyeb.app/

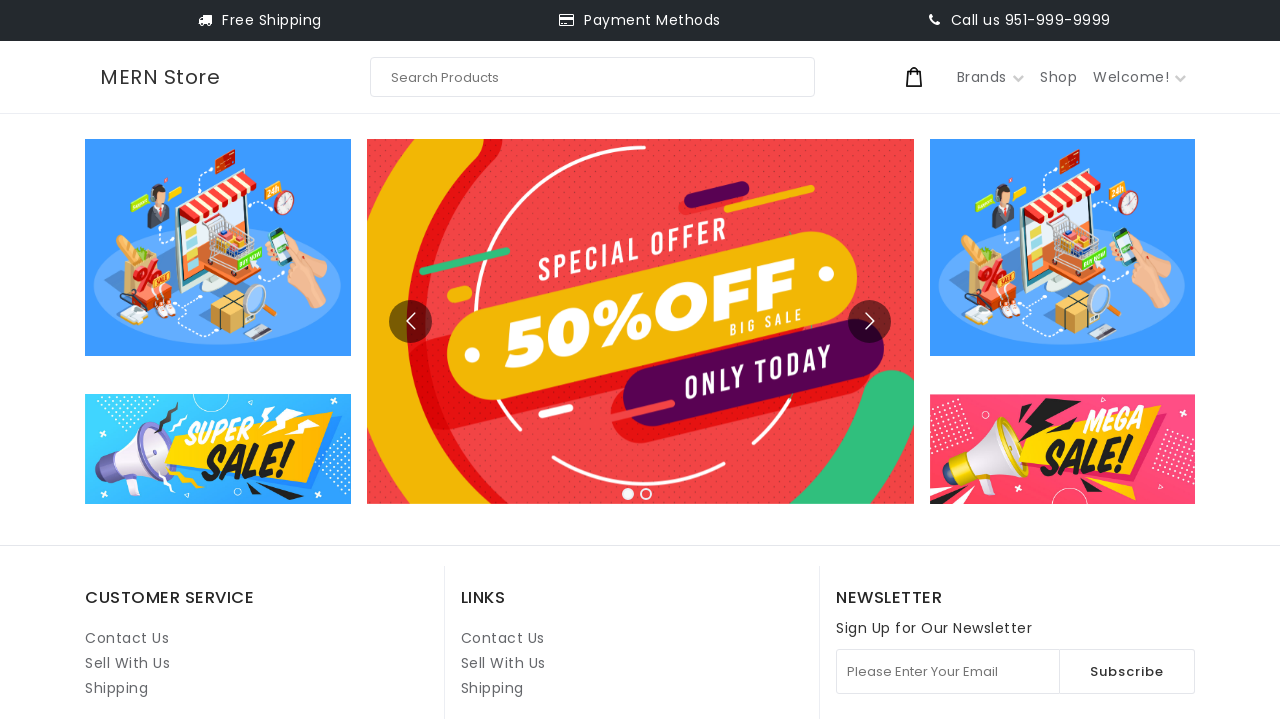

Clicked on Contact Us link at (503, 638) on internal:role=link[name="Contact Us"i] >> nth=1
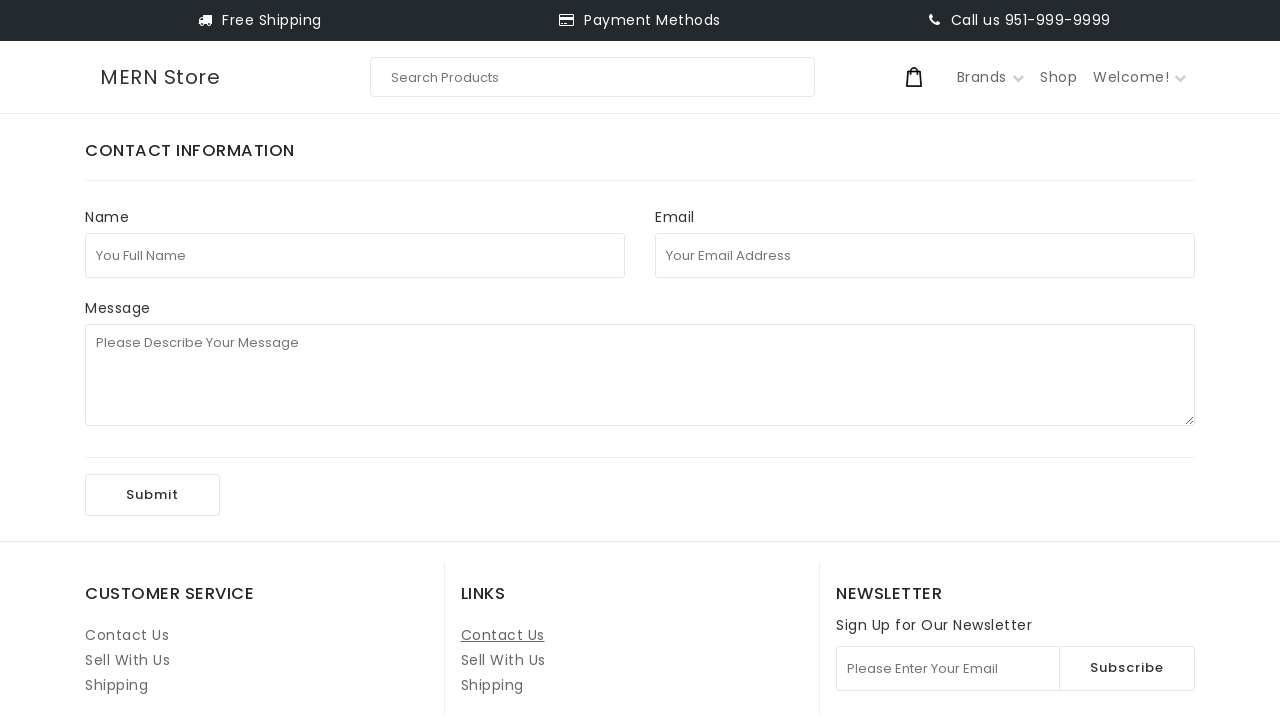

Clicked on full name field at (355, 255) on internal:attr=[placeholder="You Full Name"i]
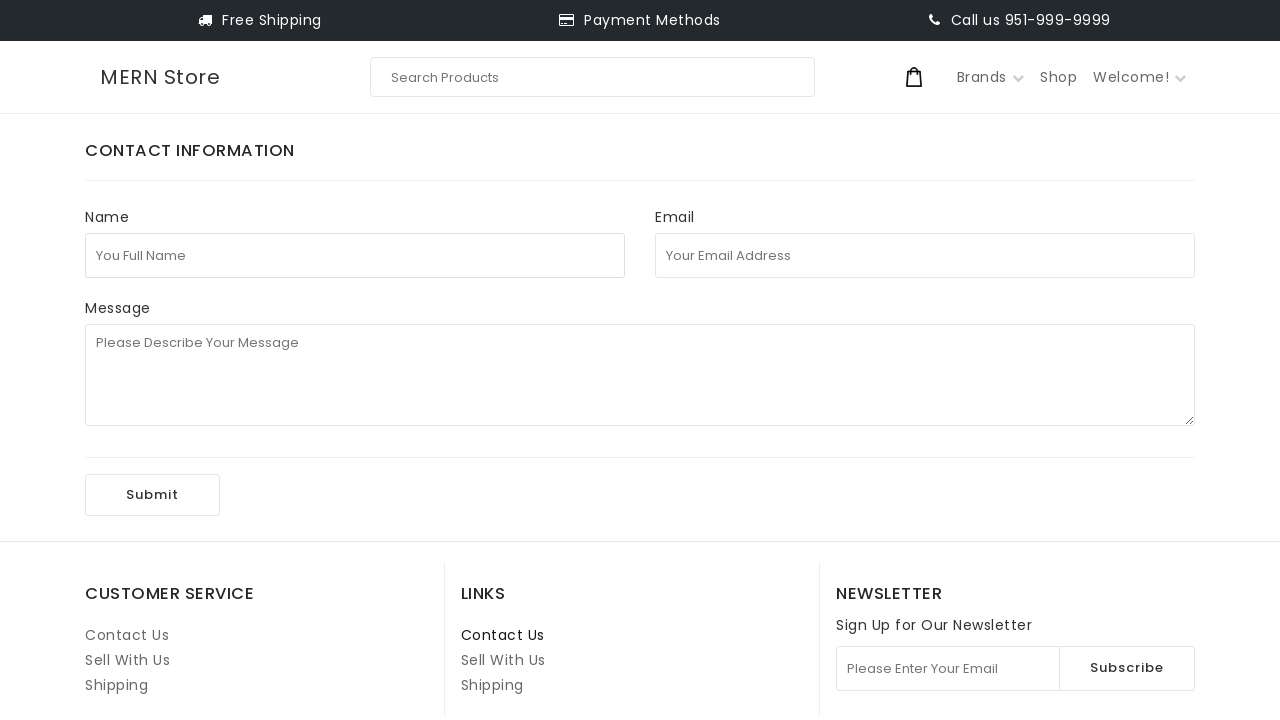

Filled full name field with 'test123' on internal:attr=[placeholder="You Full Name"i]
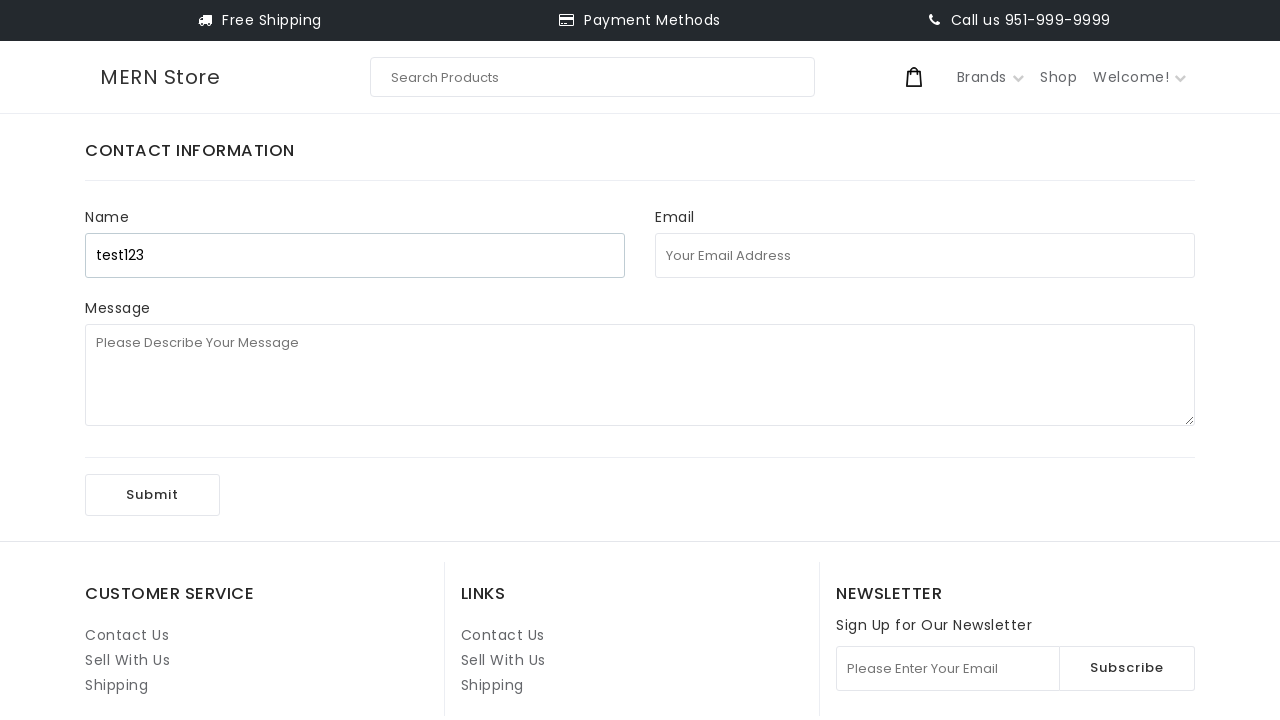

Clicked on email address field at (925, 255) on internal:attr=[placeholder="Your Email Address"i]
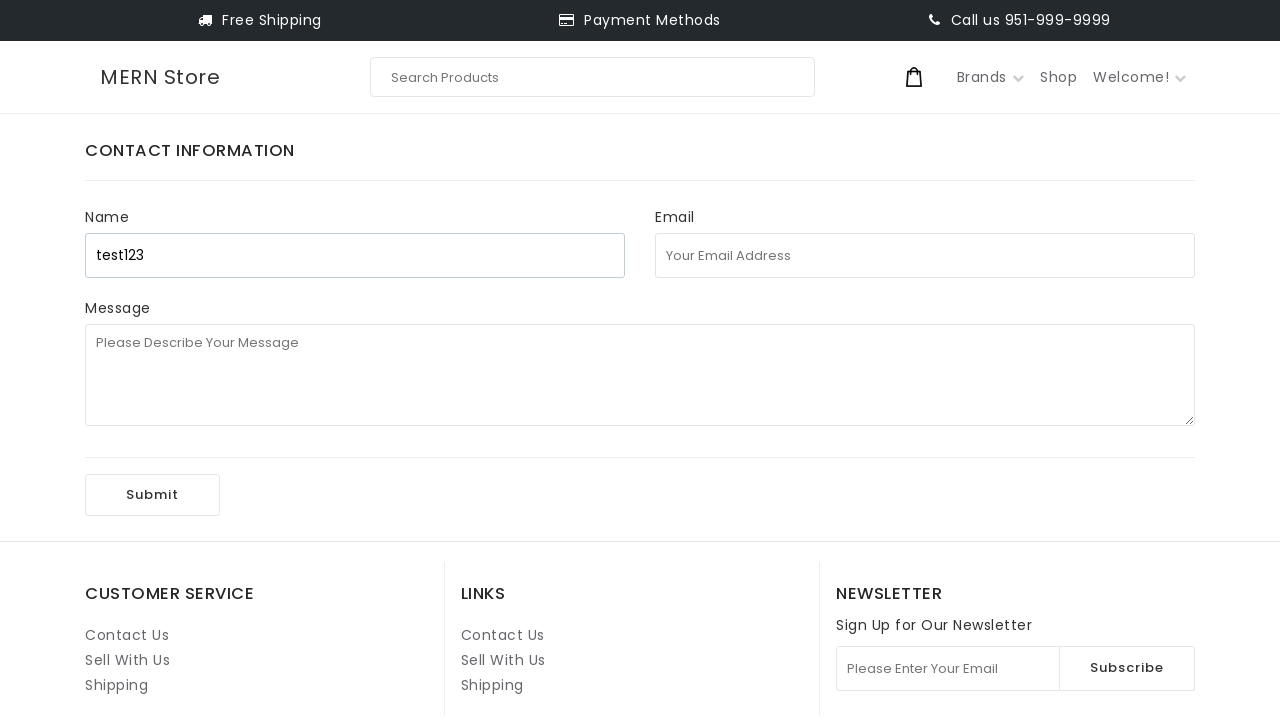

Filled email address field with 'testuser@example.com' on internal:attr=[placeholder="Your Email Address"i]
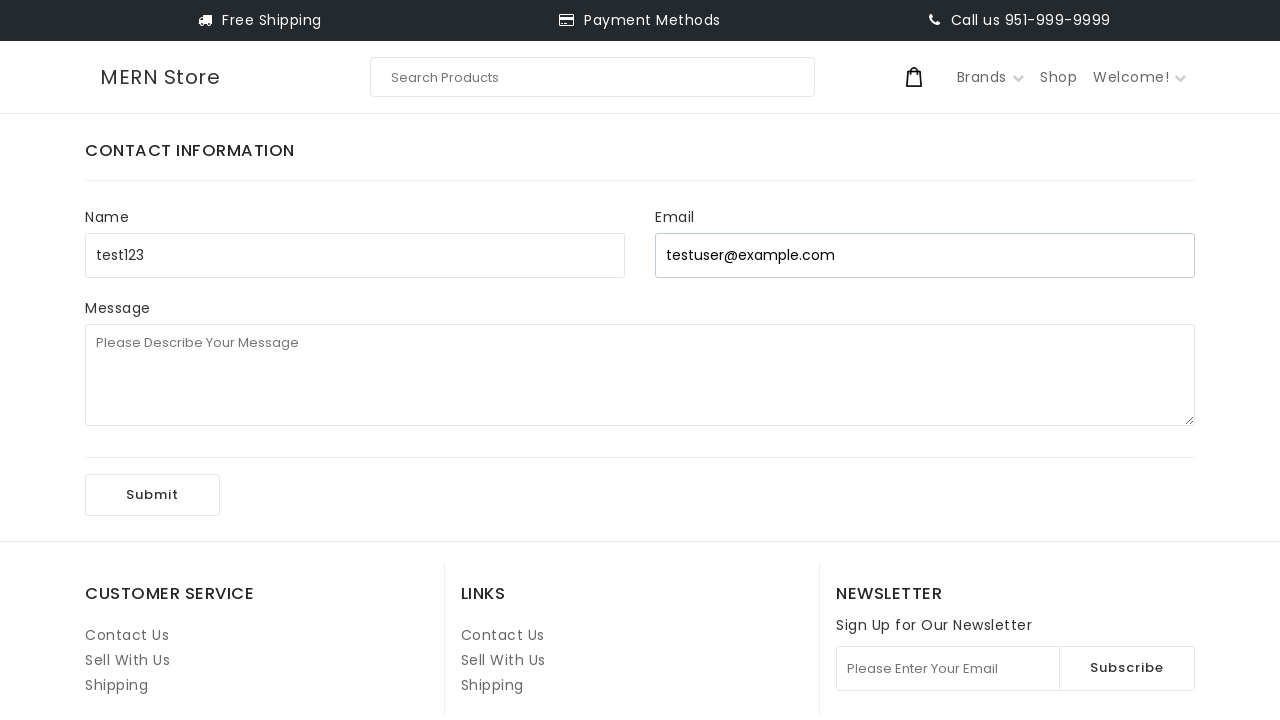

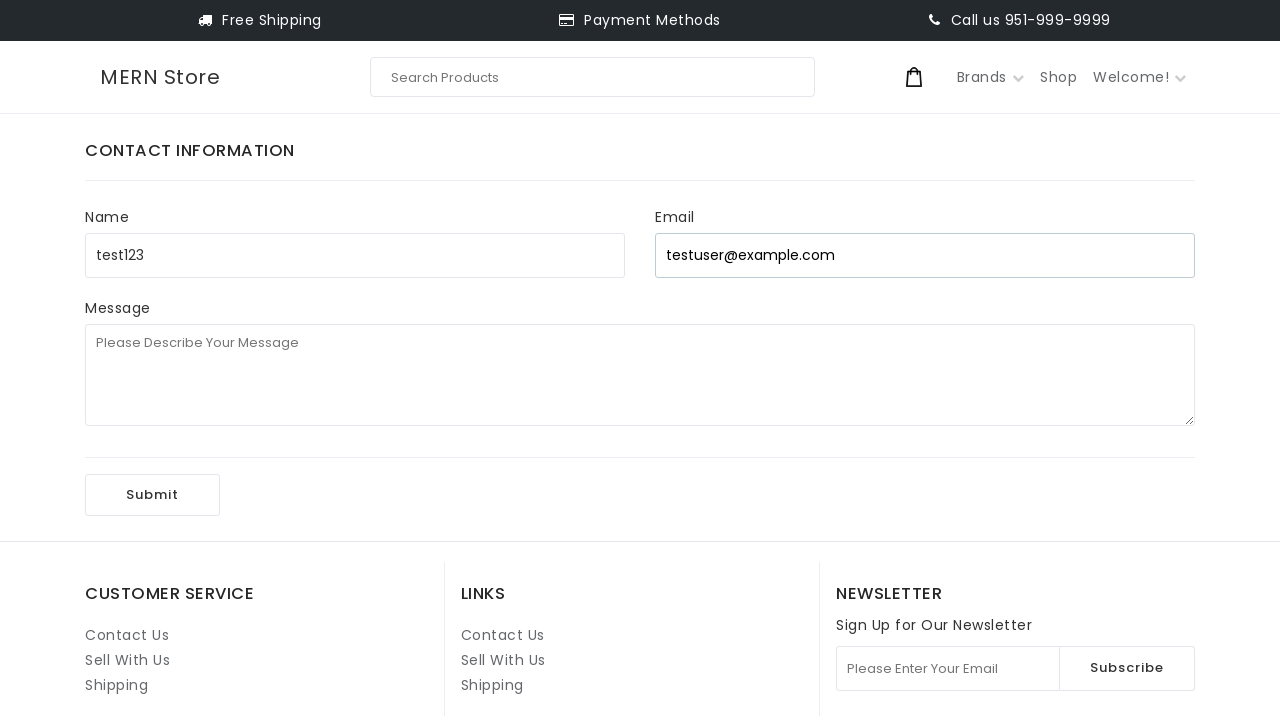